Tests right-click (context click) functionality on a button element to trigger a context menu on the jQuery contextMenu demo page

Starting URL: http://swisnl.github.io/jQuery-contextMenu/demo.html

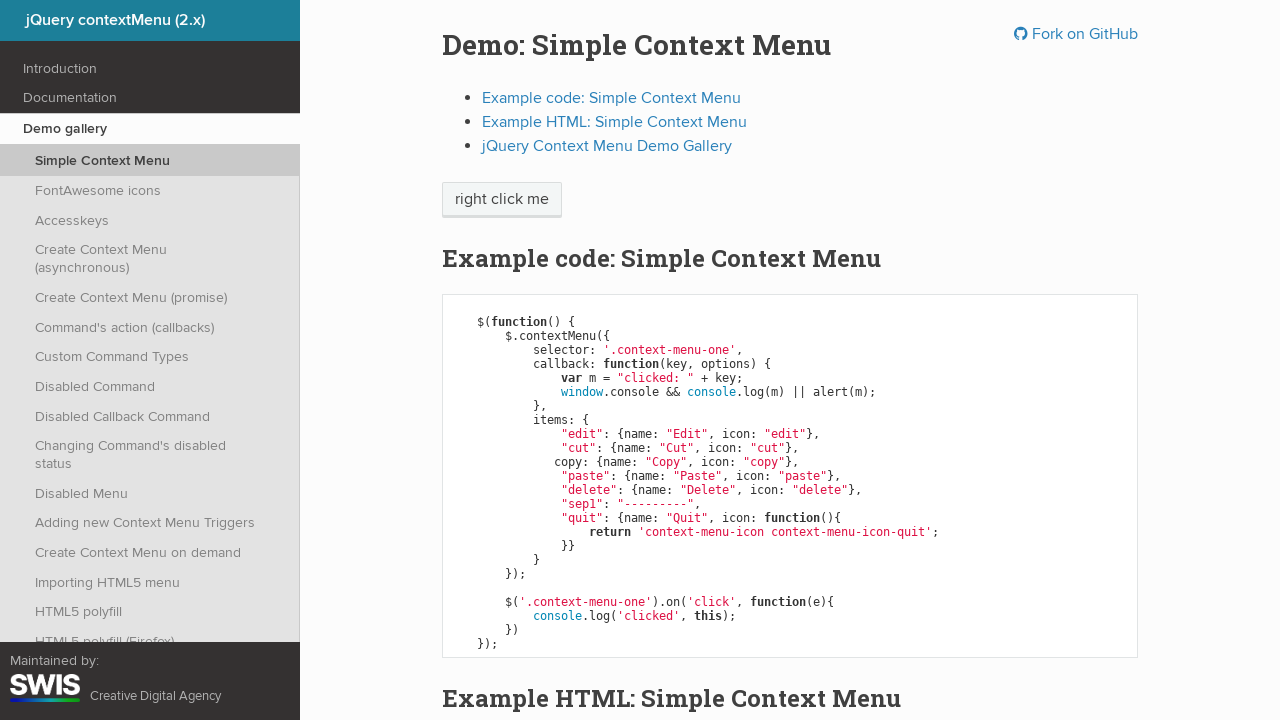

Located context menu button element
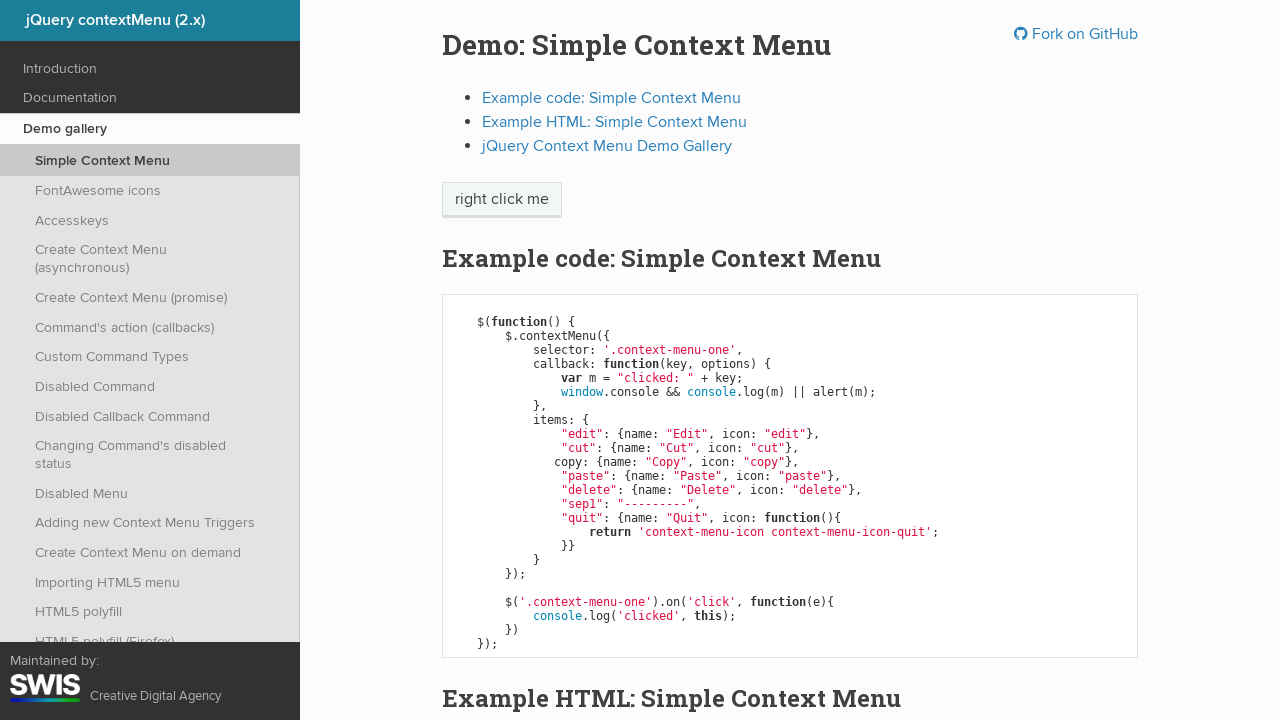

Right-clicked on context menu button to trigger context menu at (502, 200) on xpath=//span[@class='context-menu-one btn btn-neutral']
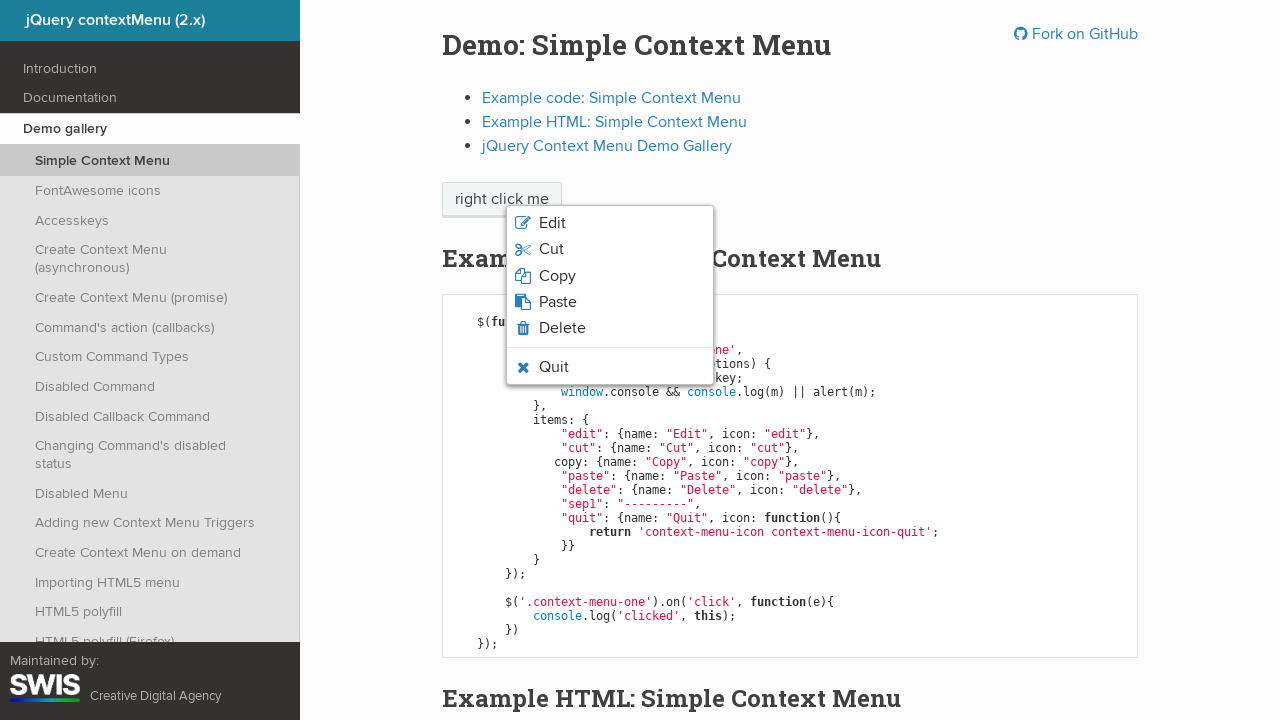

Context menu appeared on the page
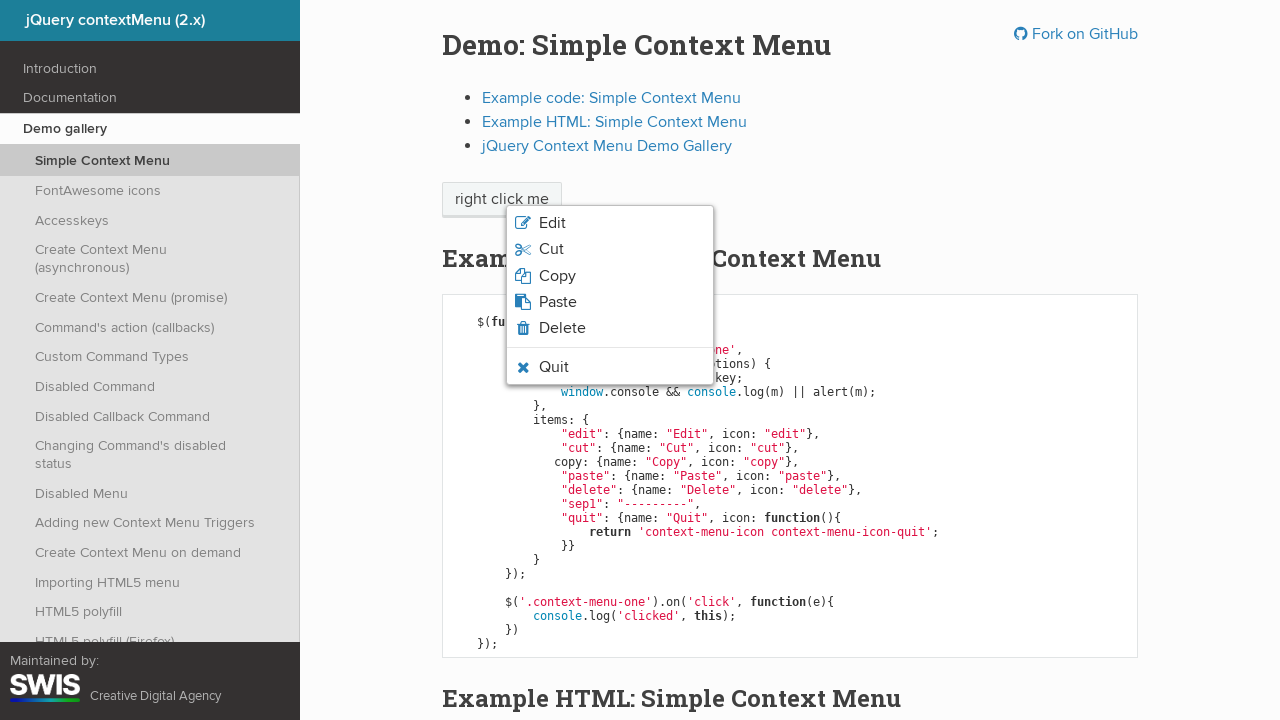

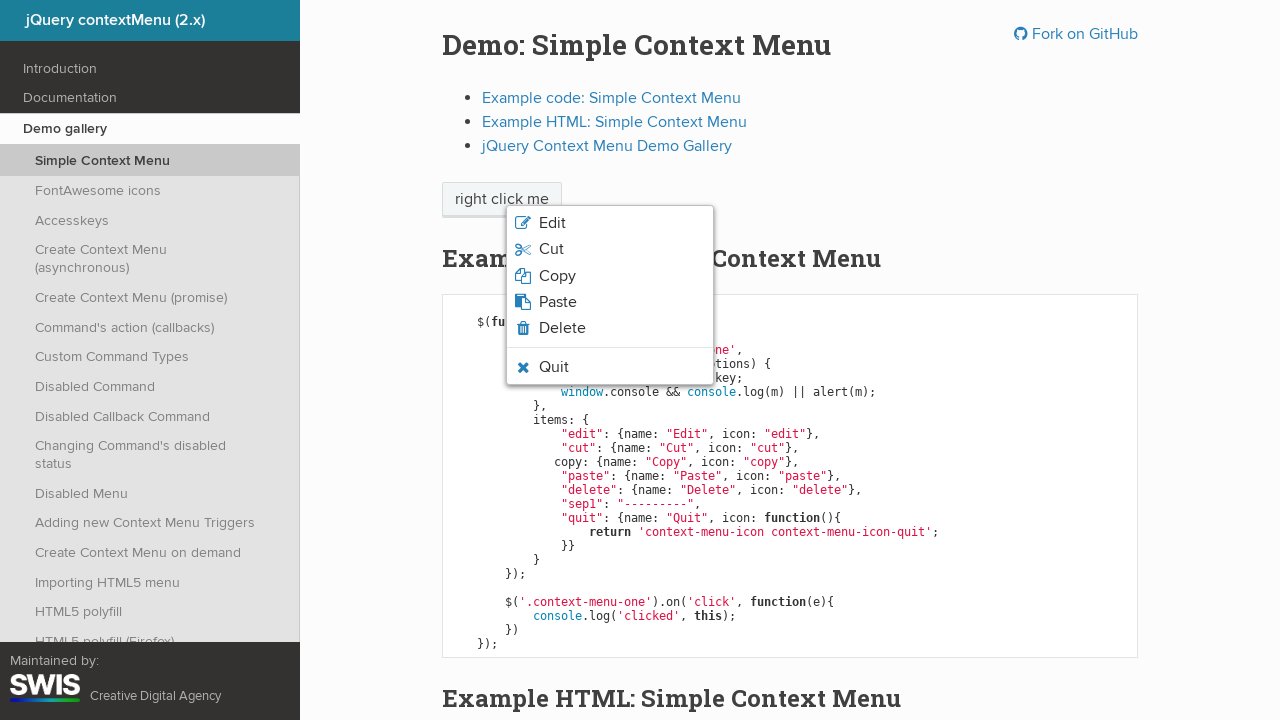